Tests the add/remove elements functionality by clicking the Add Element button, verifying the Delete button appears, clicking Delete, and verifying the page heading is still visible

Starting URL: https://the-internet.herokuapp.com/add_remove_elements/

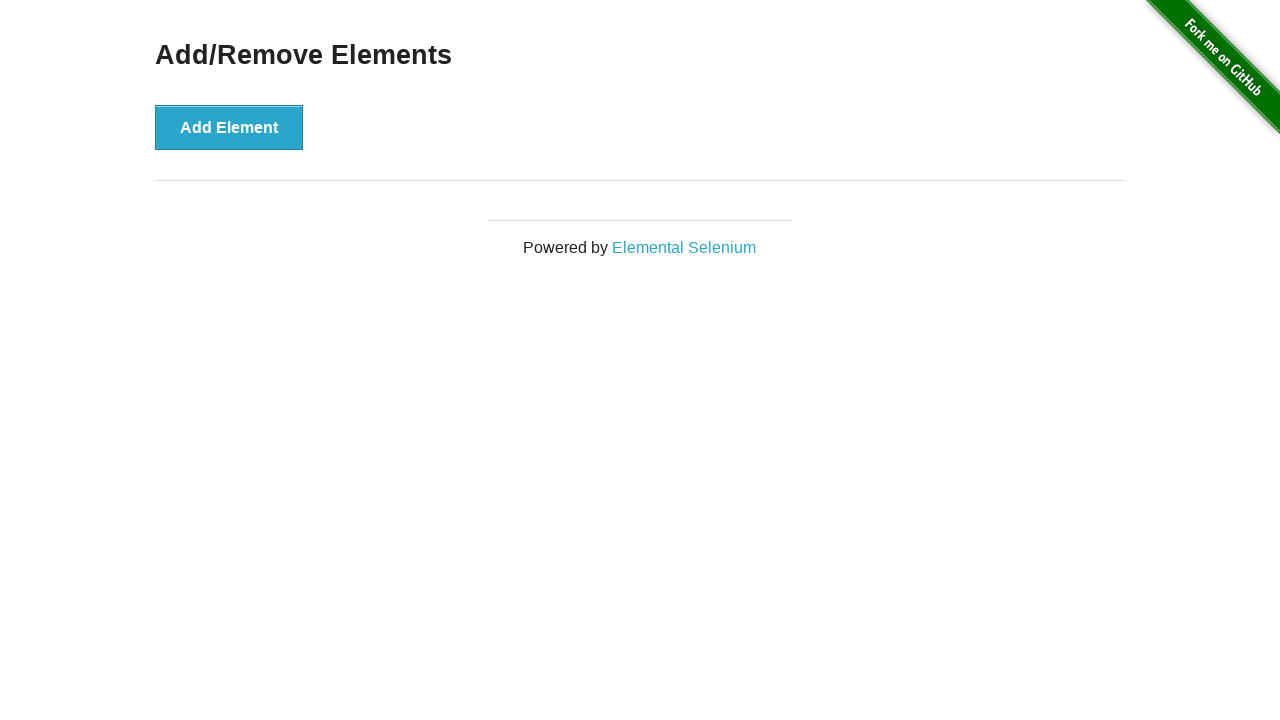

Clicked the Add Element button at (229, 127) on xpath=//*[text()='Add Element']
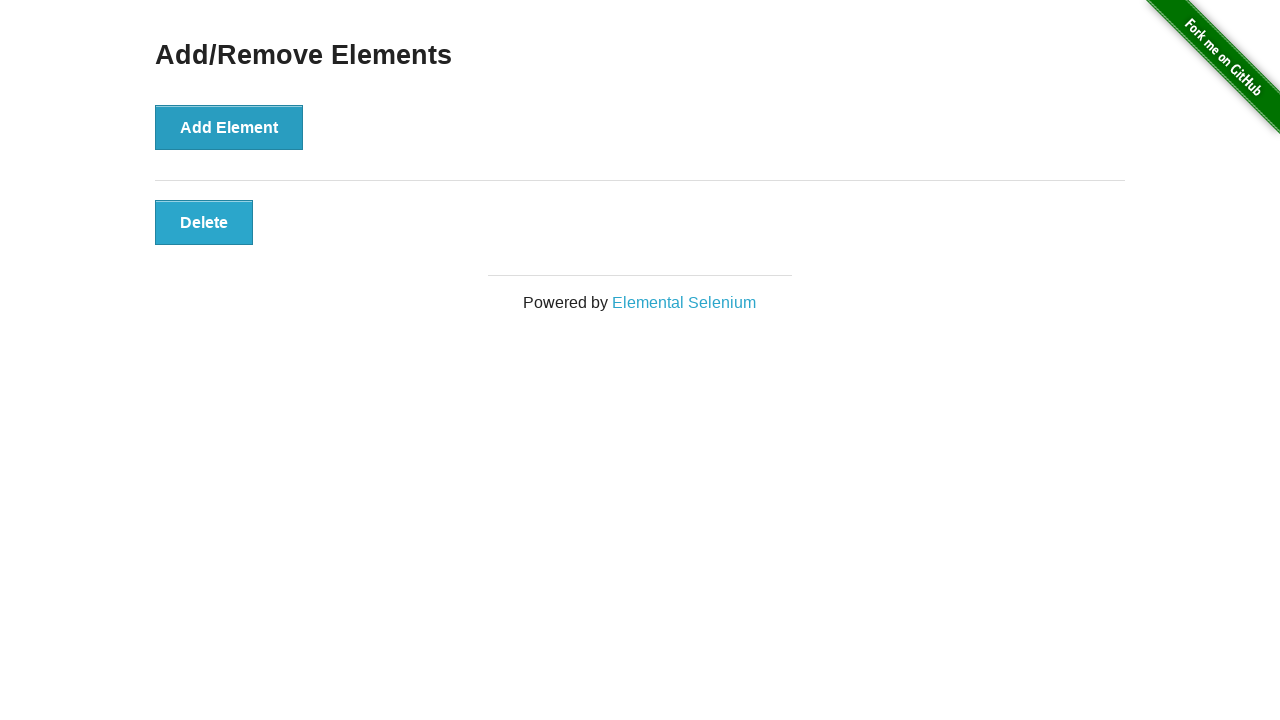

Delete button appeared after clicking Add Element
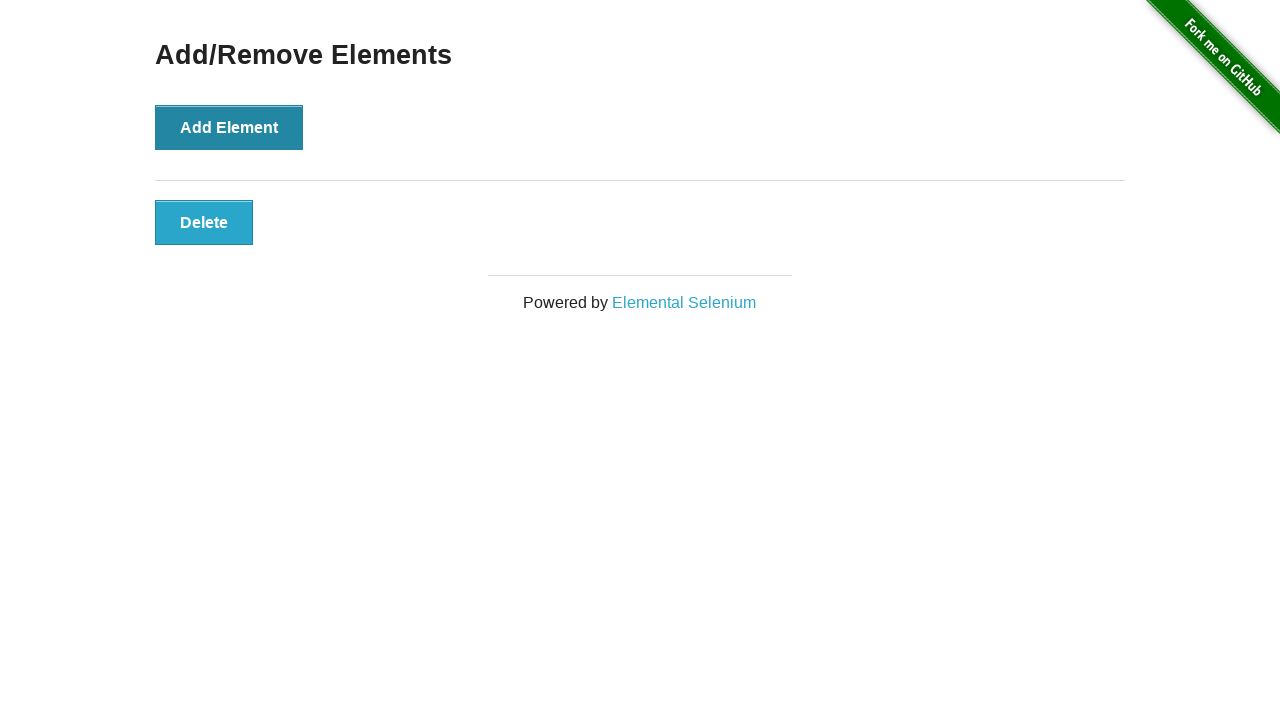

Clicked the Delete button at (204, 222) on xpath=//*[text()='Delete']
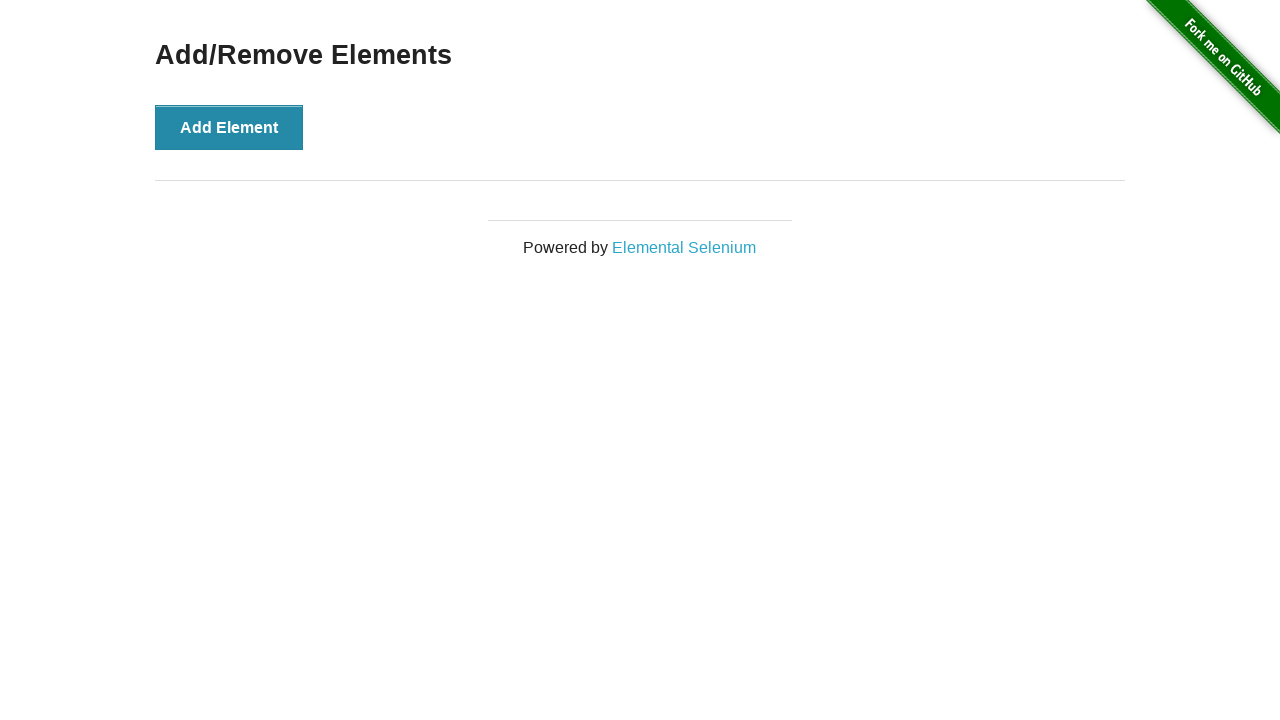

Verified the 'Add/Remove Elements' heading is still visible
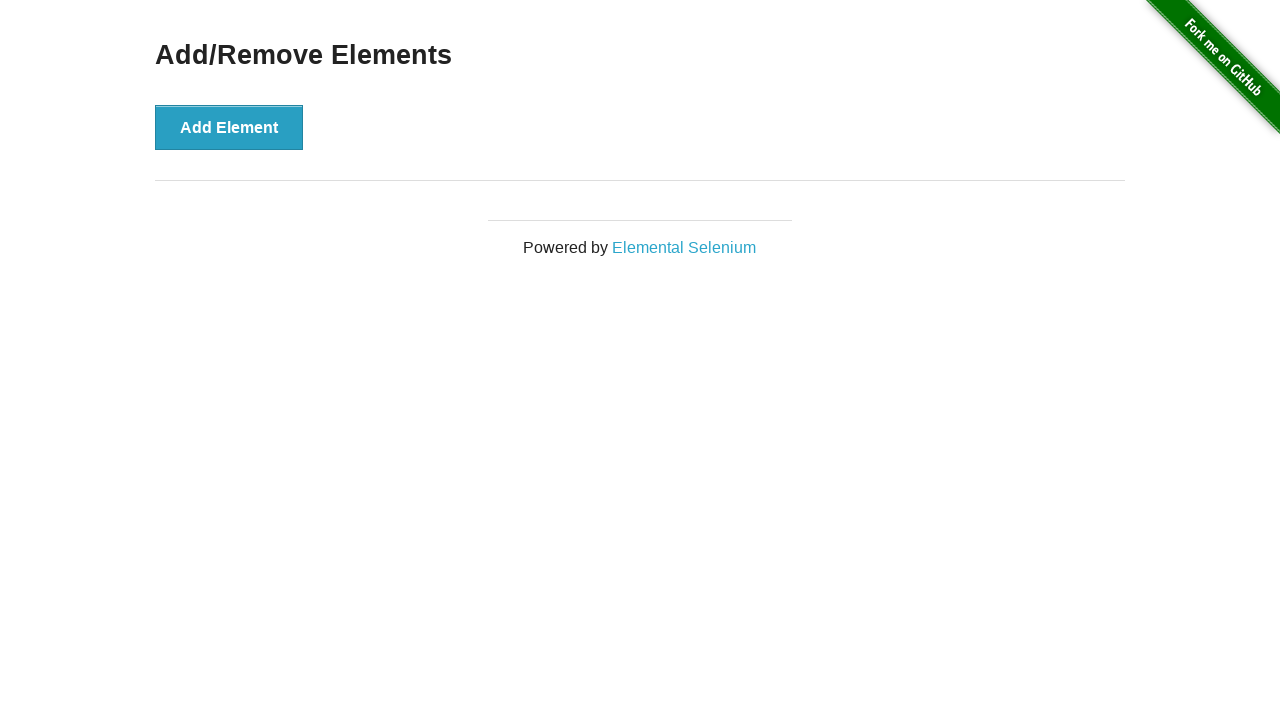

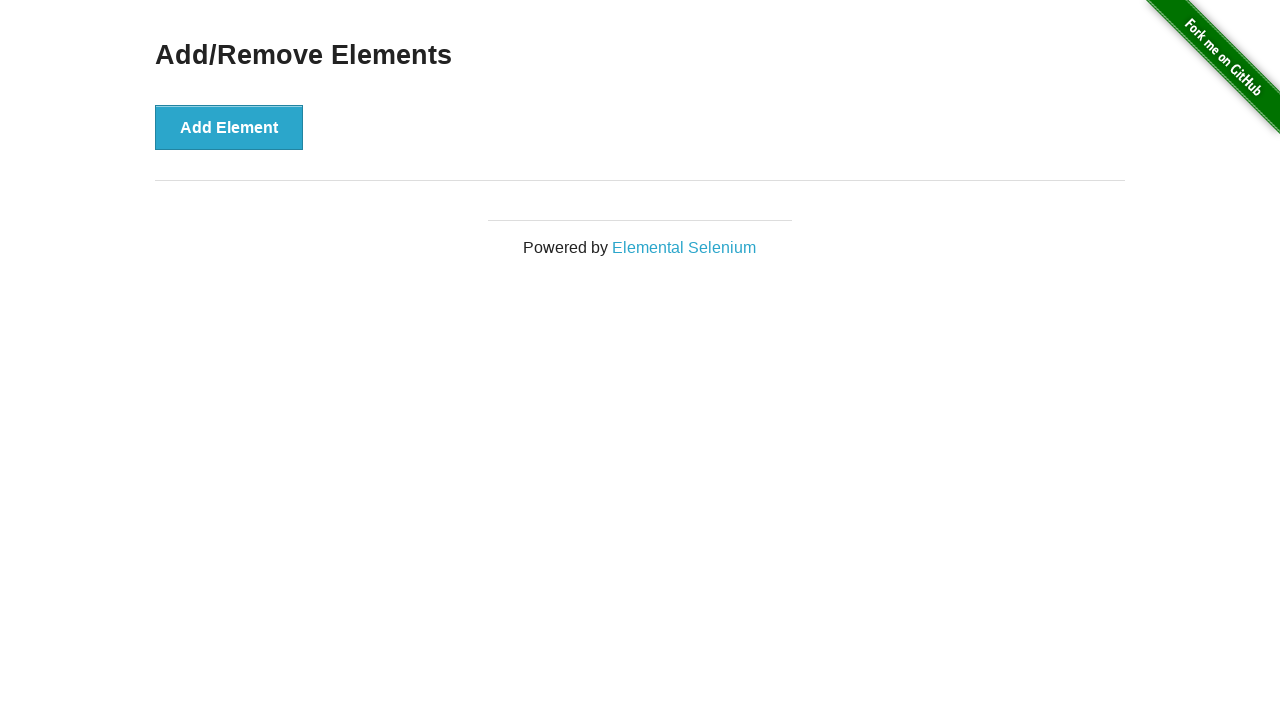